Tests form submission by extracting a value from an image element's attribute, performing a mathematical calculation, filling the answer field, checking a checkbox, selecting a radio button, and submitting the form.

Starting URL: http://suninjuly.github.io/get_attribute.html

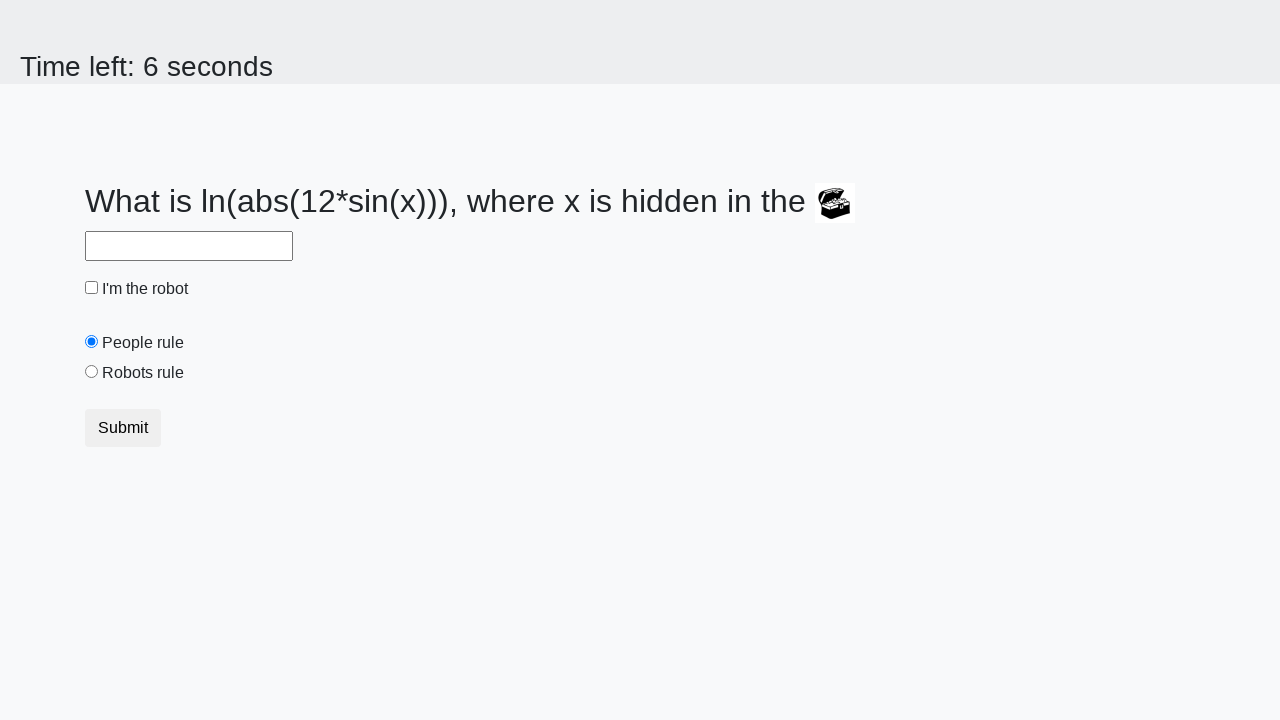

Located chest image element
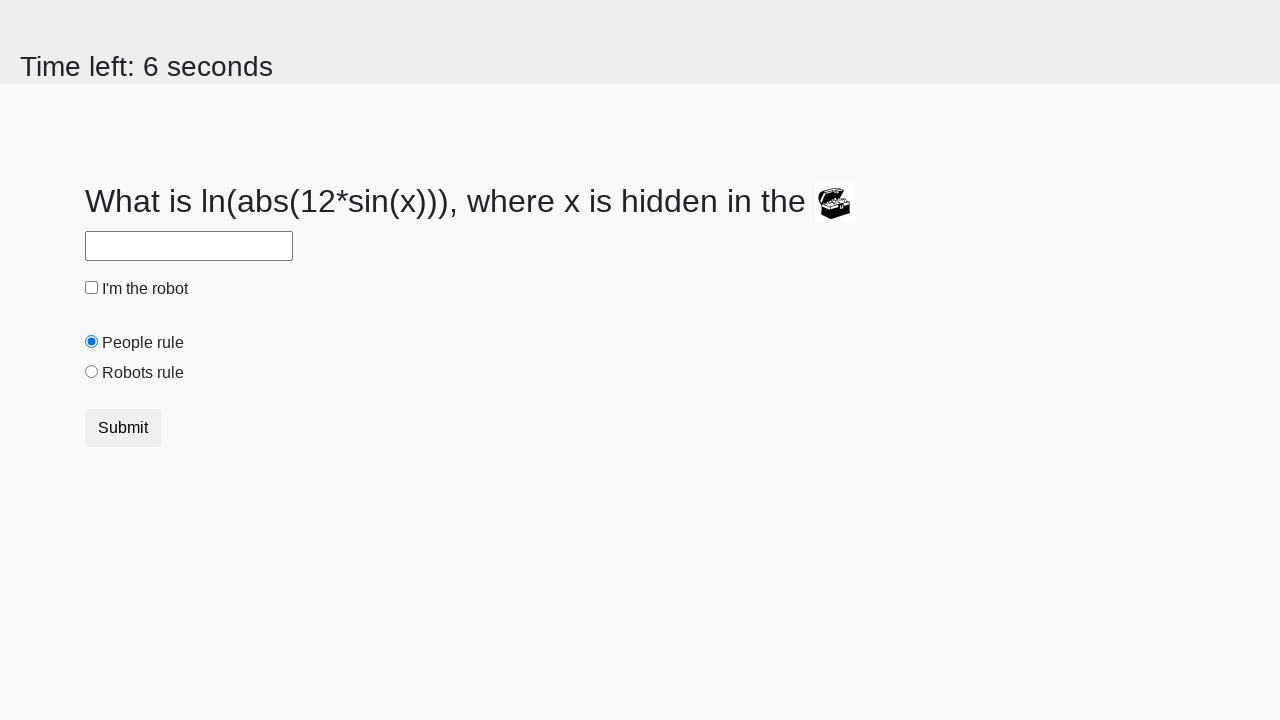

Extracted valuex attribute from chest image: 127
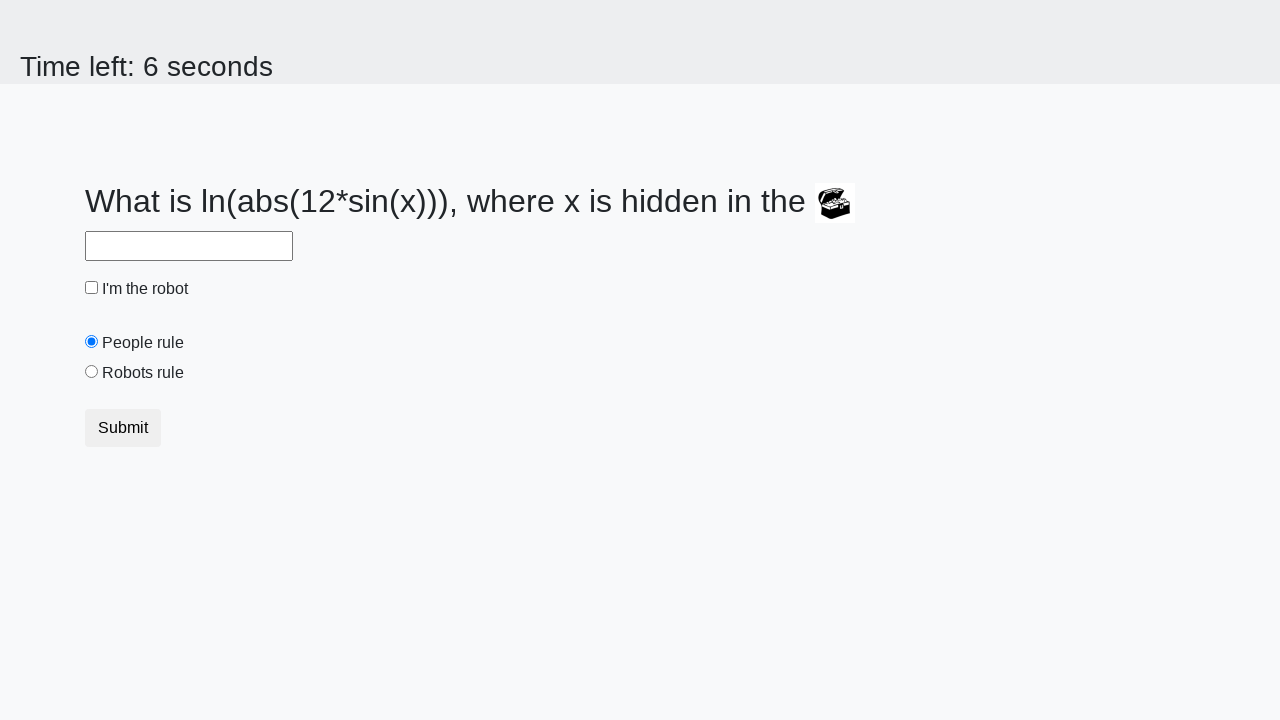

Calculated answer using formula: 2.457155182591777
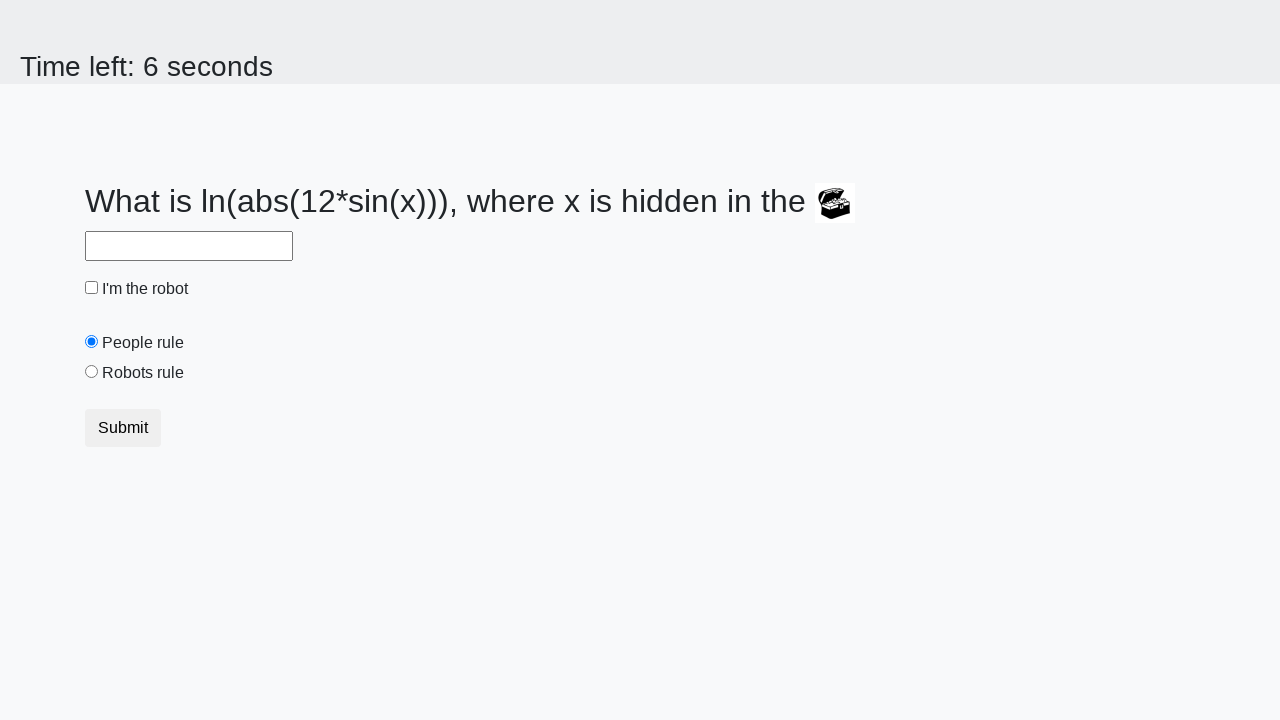

Filled answer field with calculated value: 2.457155182591777 on #answer
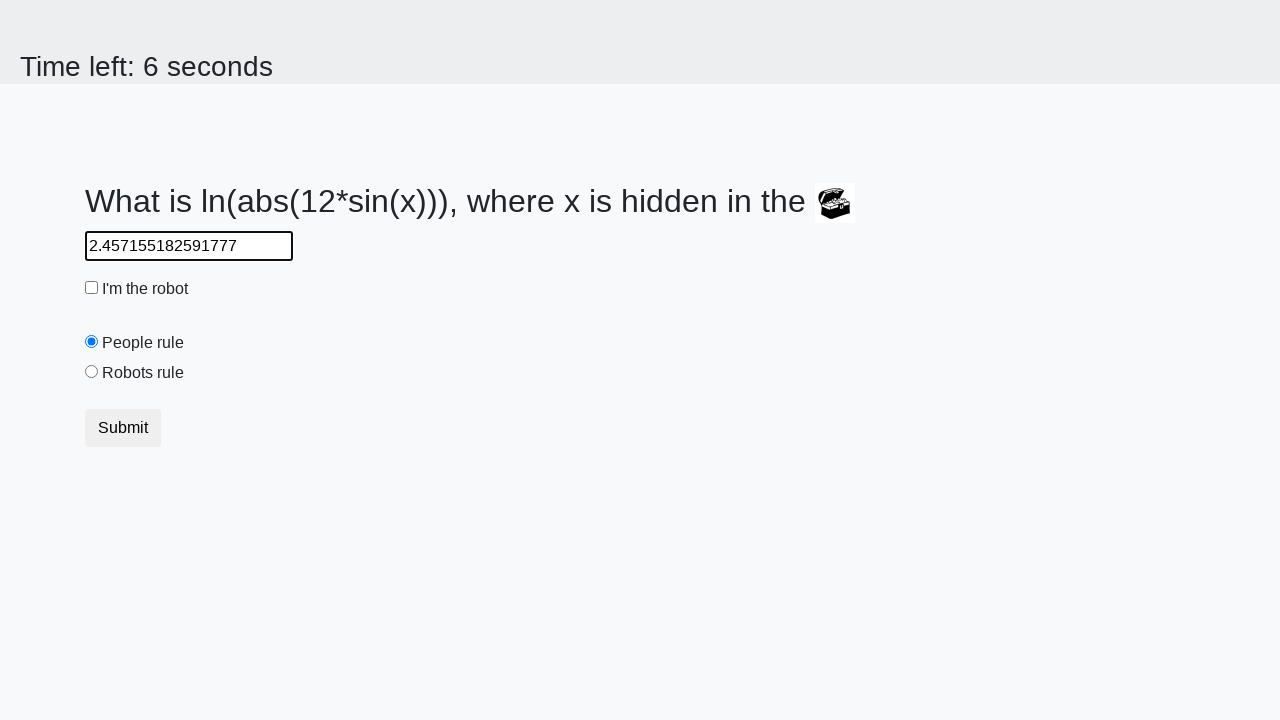

Checked the robot checkbox at (92, 288) on #robotCheckbox
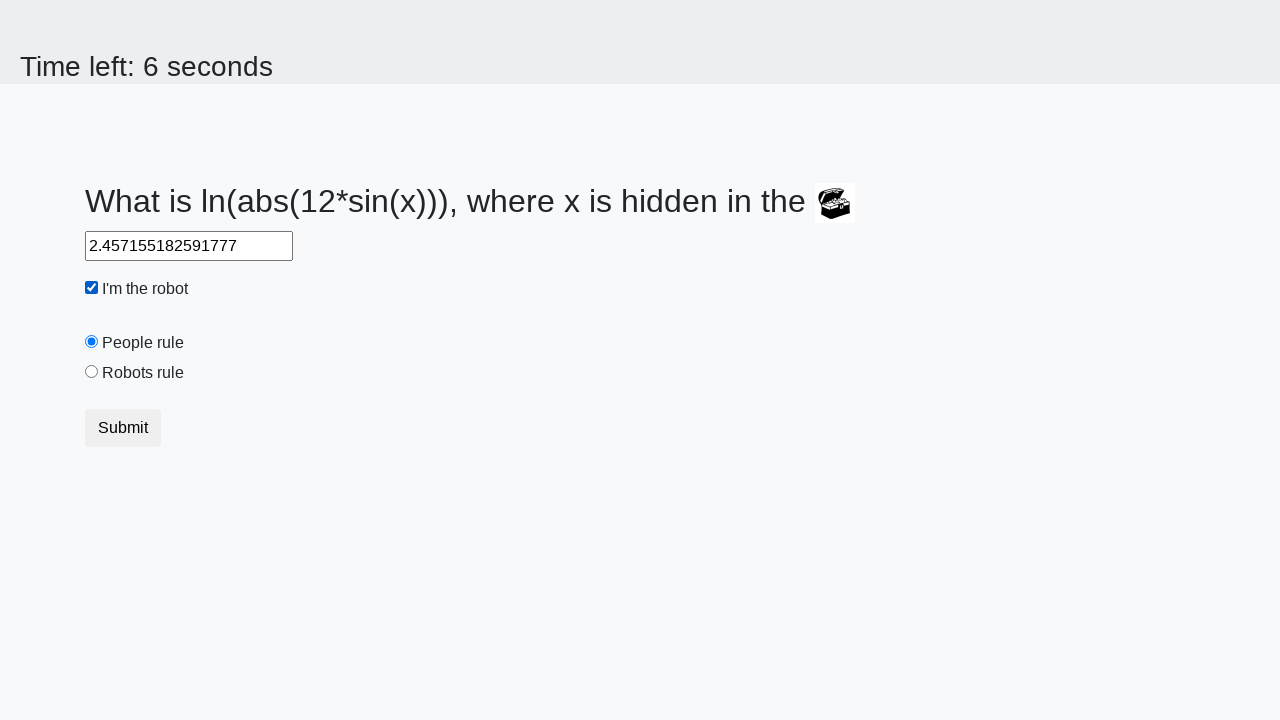

Selected the 'robots rule' radio button at (92, 372) on #robotsRule
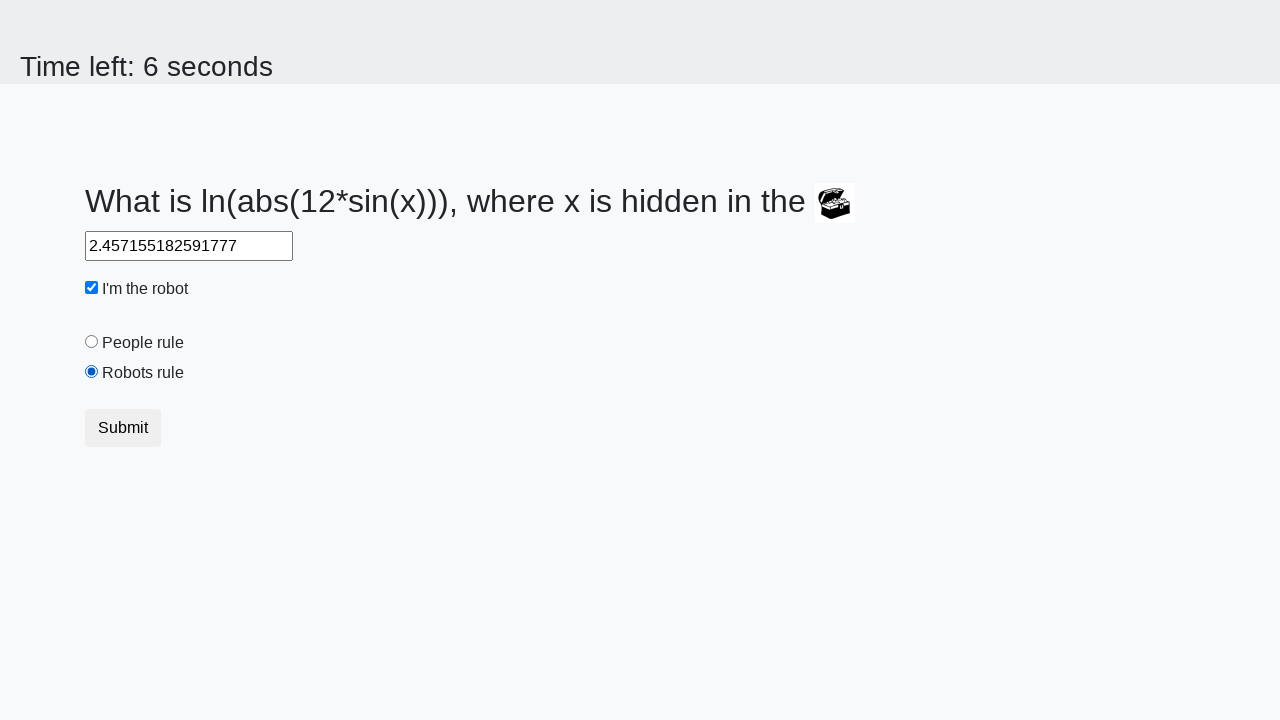

Clicked the submit button at (123, 428) on .btn
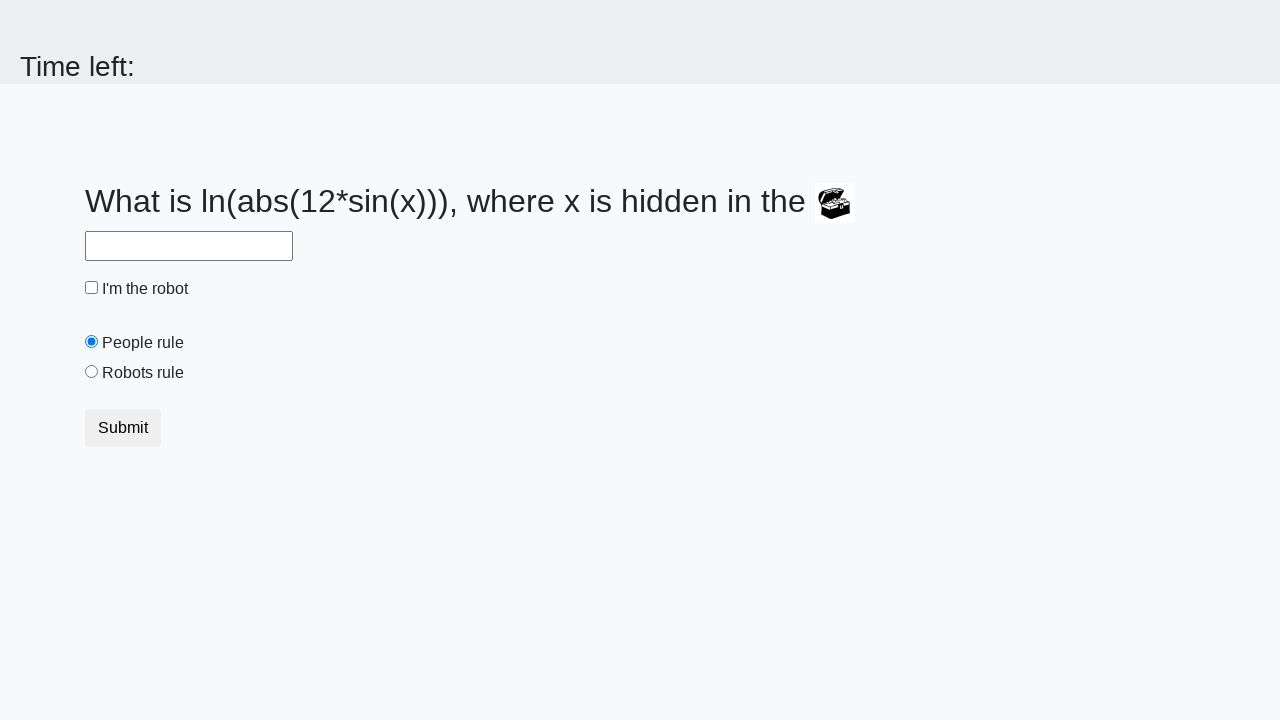

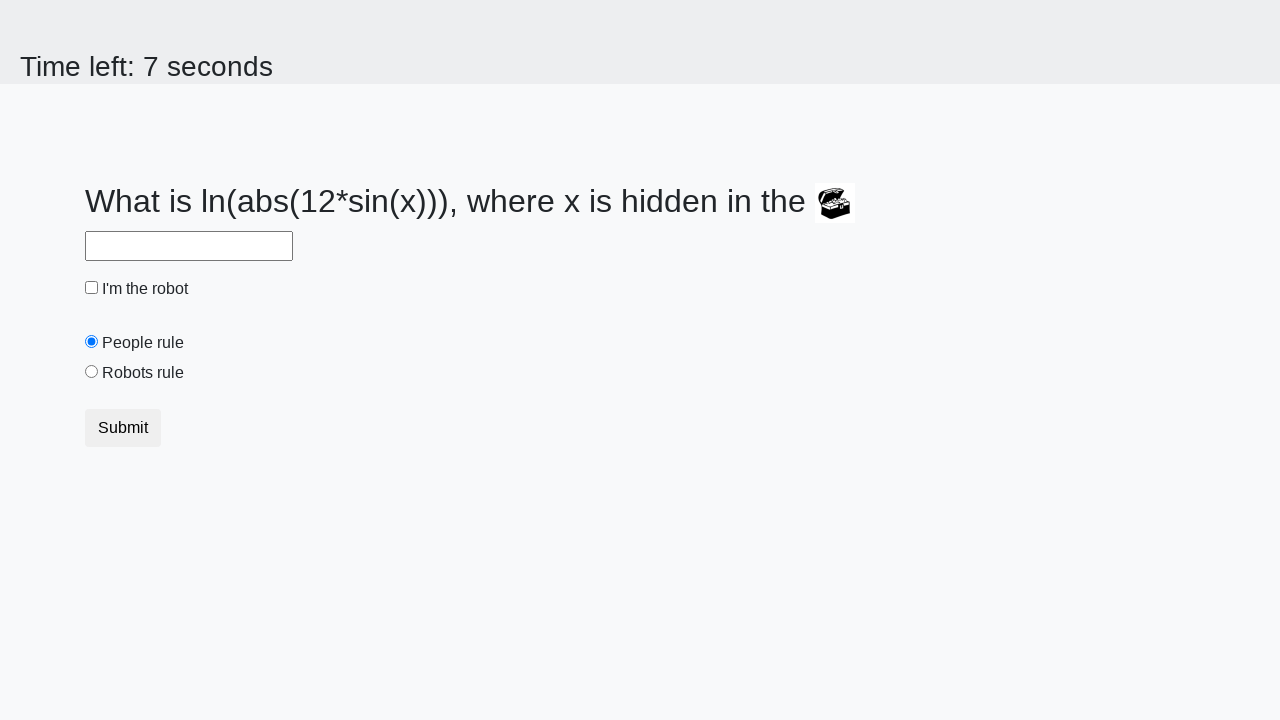